Tests image display within an iframe

Starting URL: https://seleniumbase.io/demo_page/

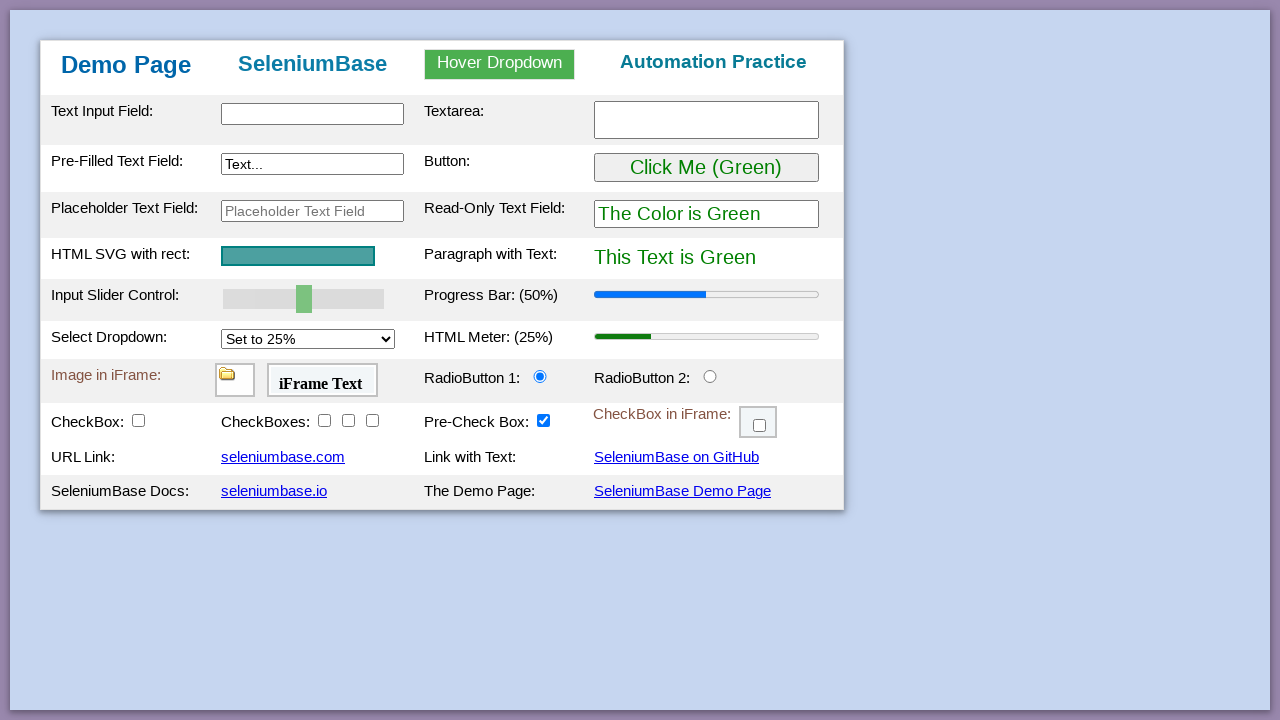

Navigated to SeleniumBase demo page
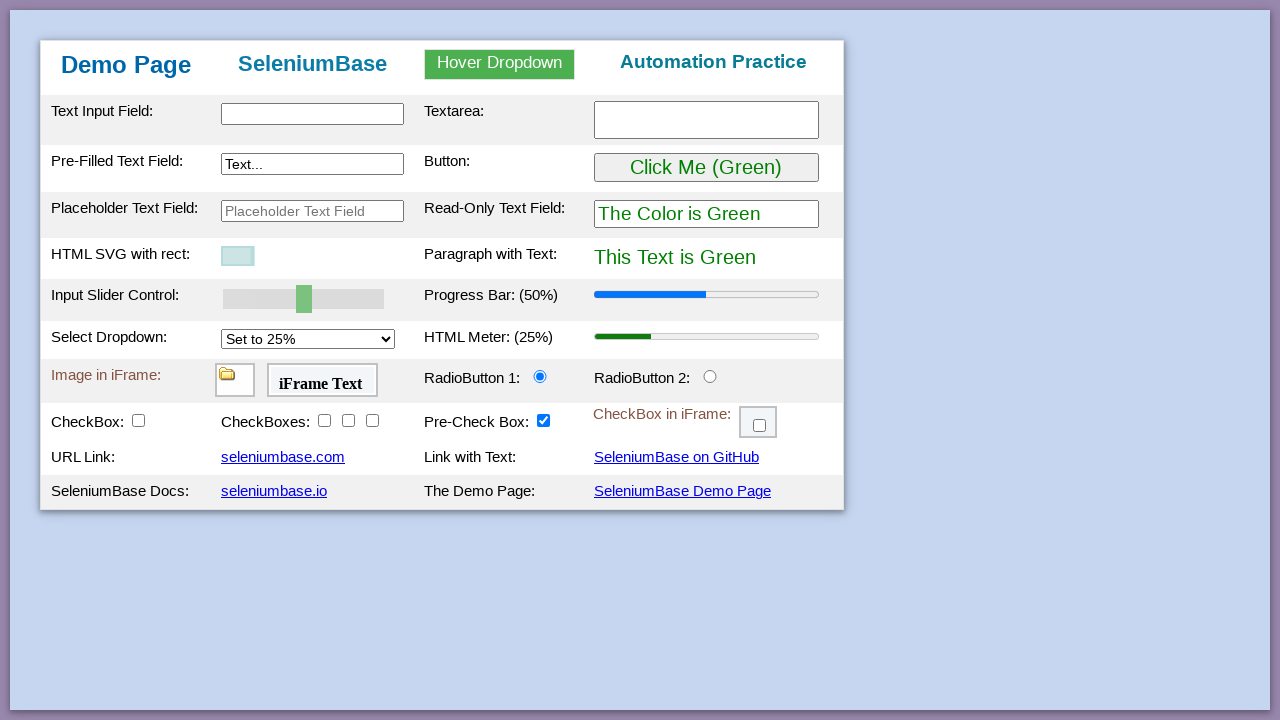

Located iframe with ID 'myFrame1'
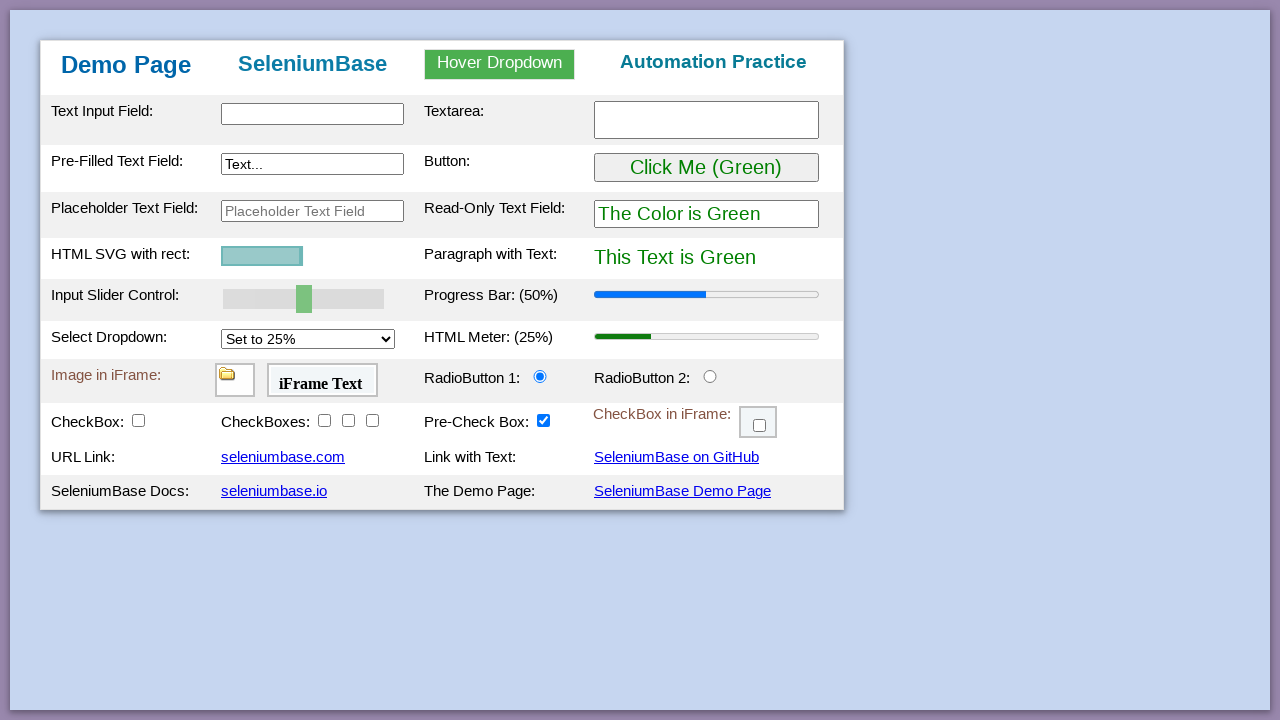

Image in iframe loaded successfully
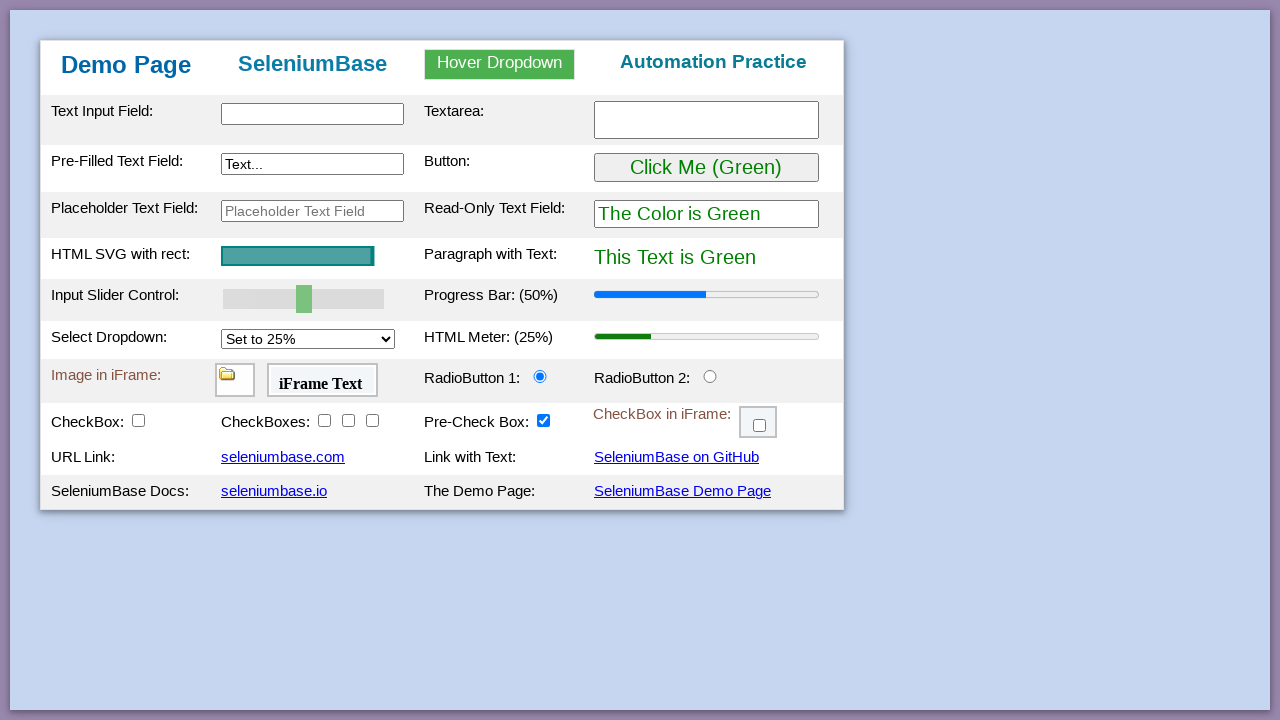

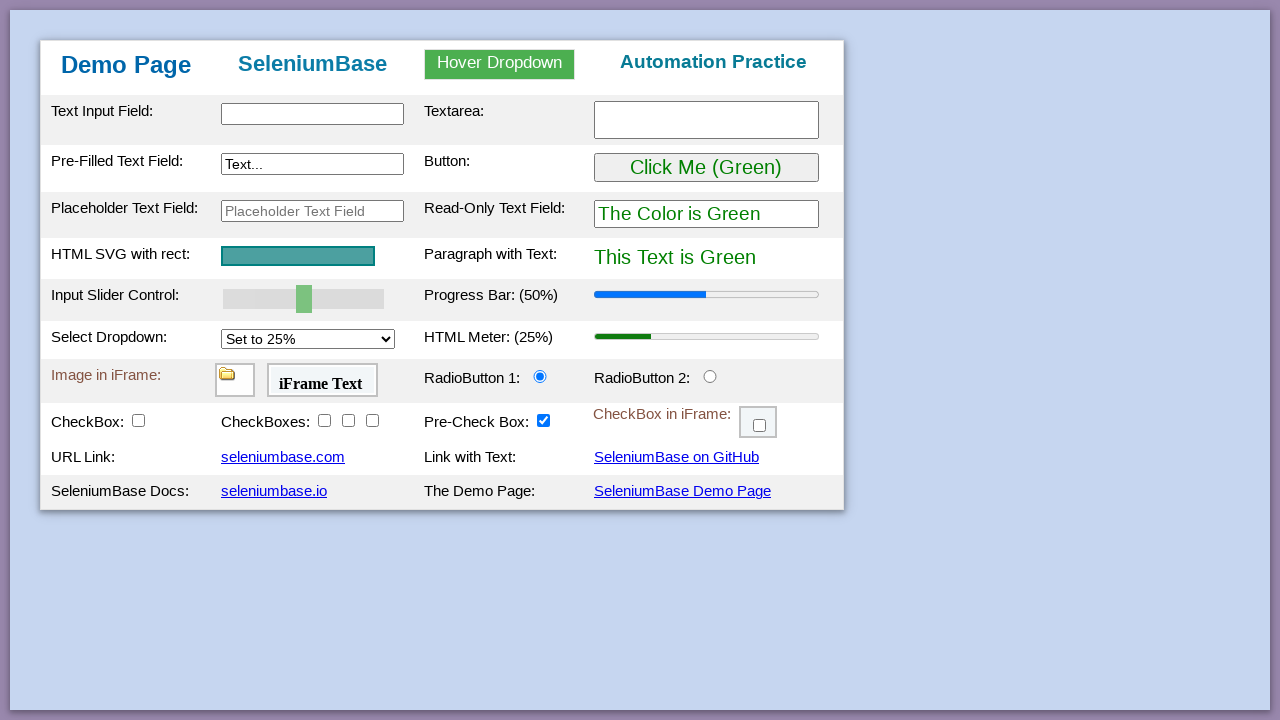